Tests browser alert handling by clicking an Alert button, then accepting the JavaScript alert dialog that appears

Starting URL: https://www.tutorialspoint.com/selenium/practice/alerts.php

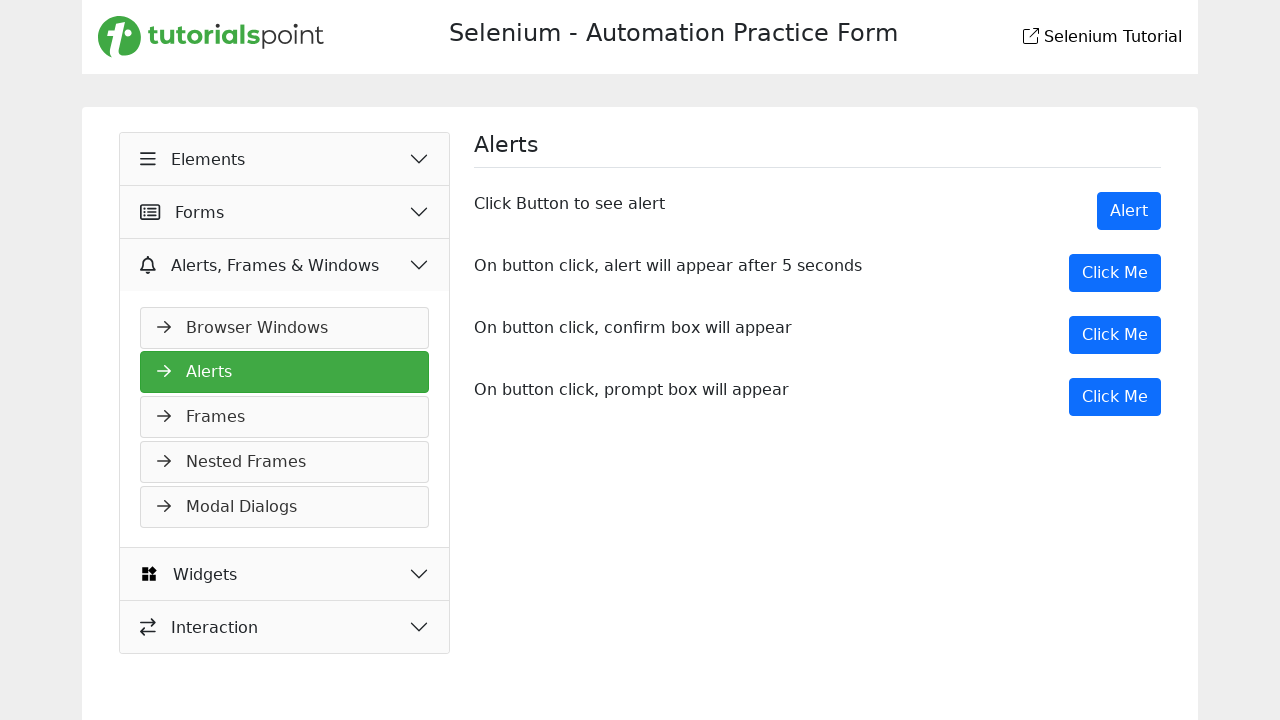

Set up dialog handler to accept alerts
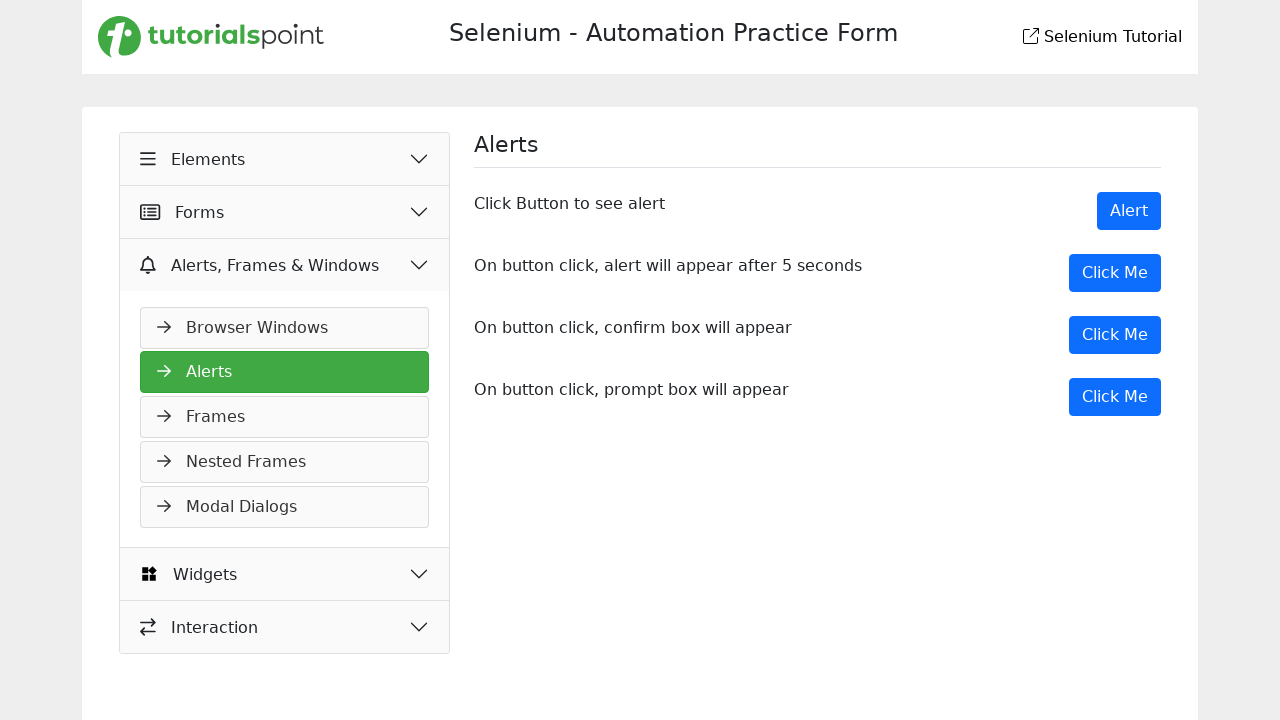

Page loaded and networkidle state reached
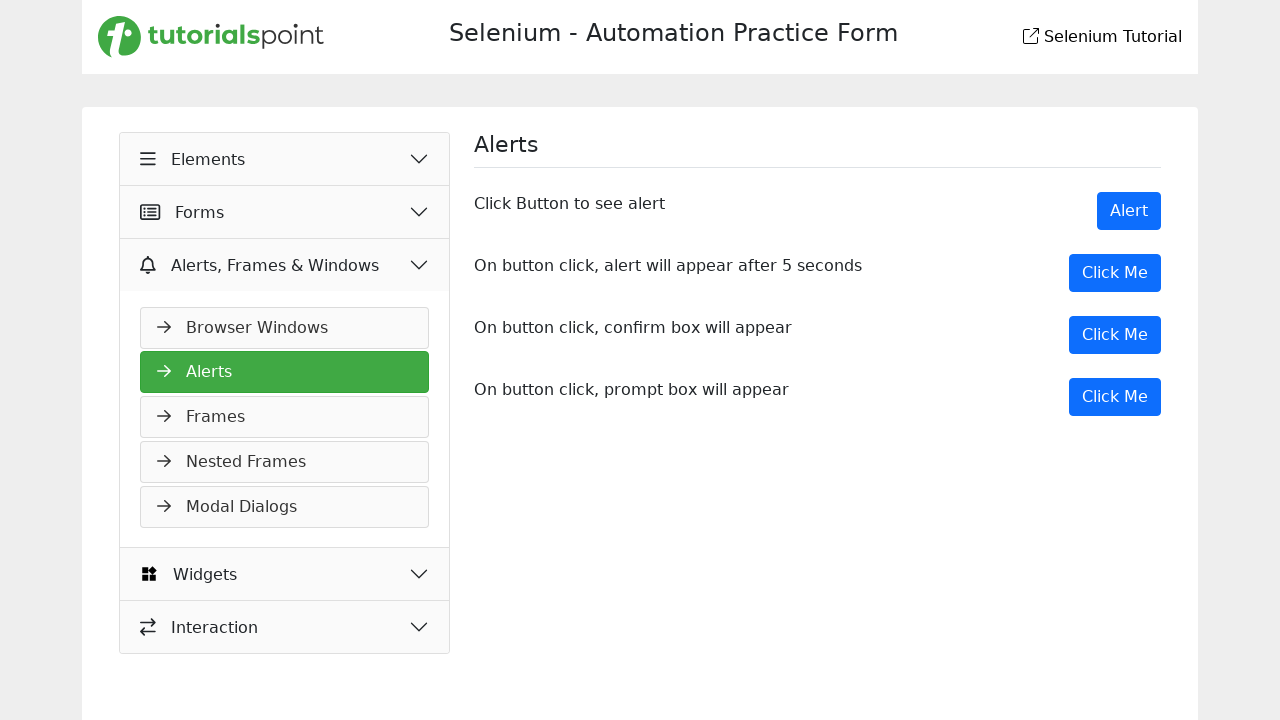

Clicked the Alert button at (1129, 211) on xpath=//button[normalize-space()='Alert']
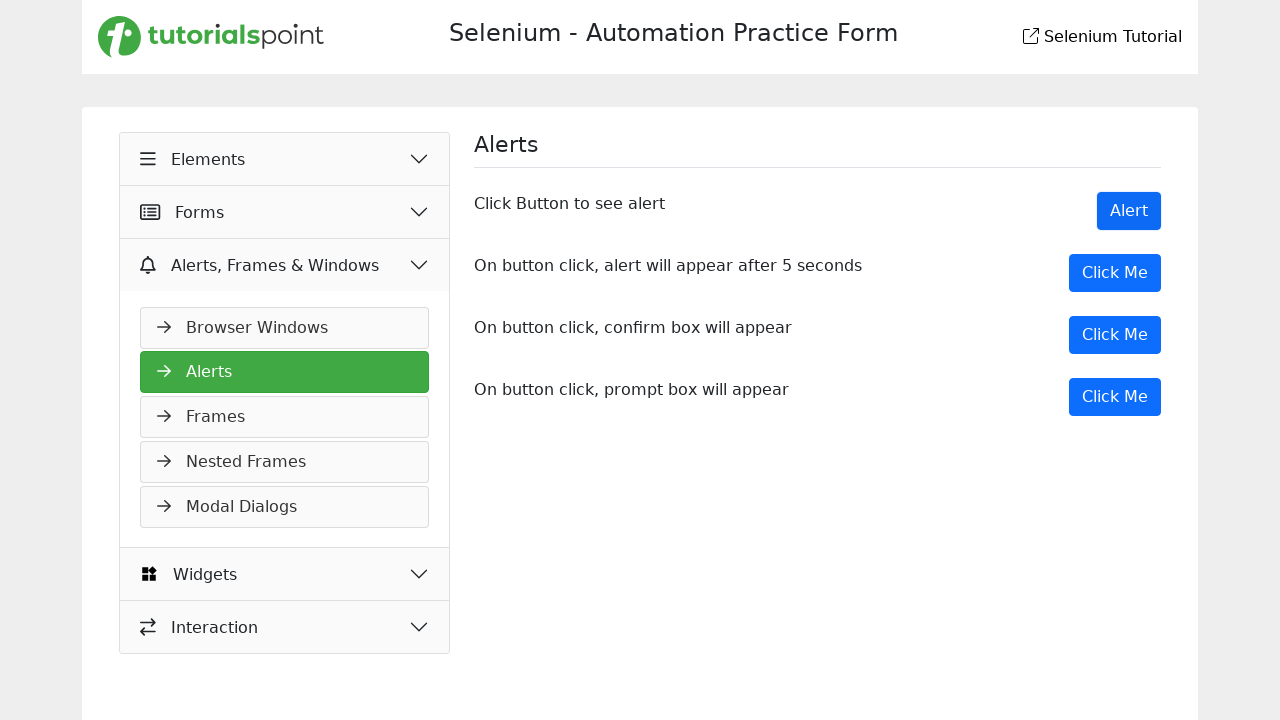

Waited 1 second for dialog to be handled
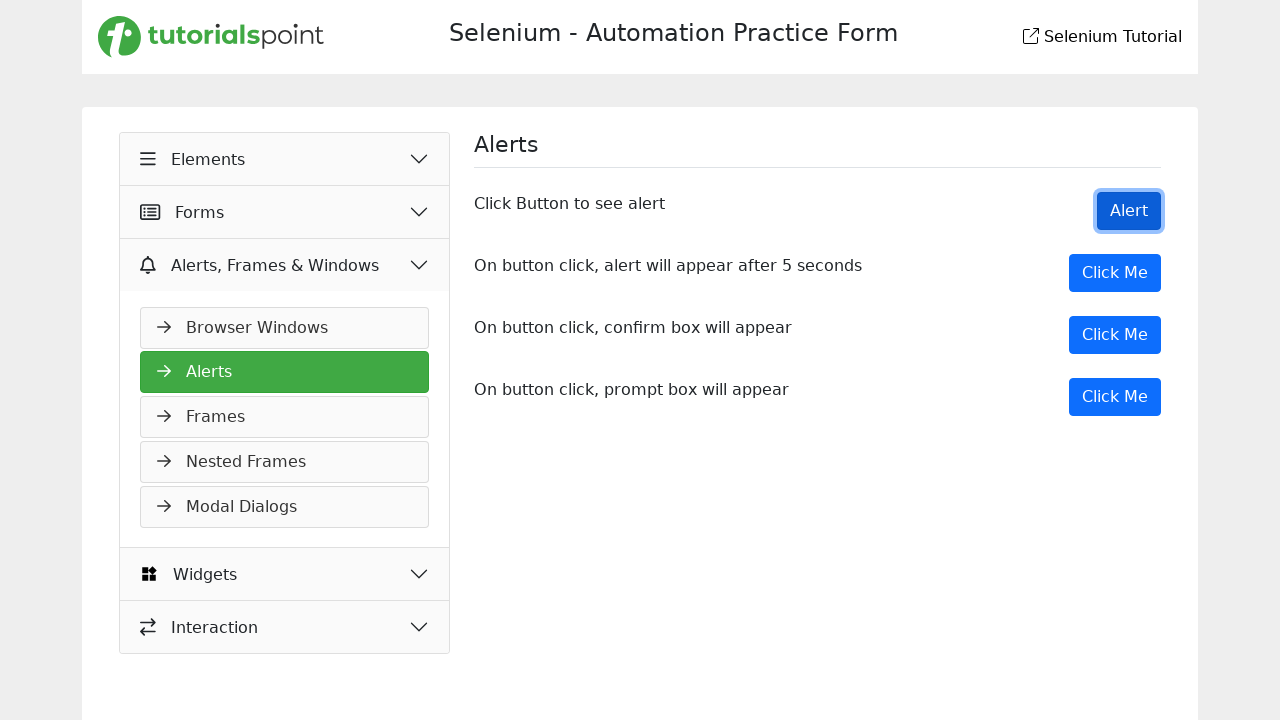

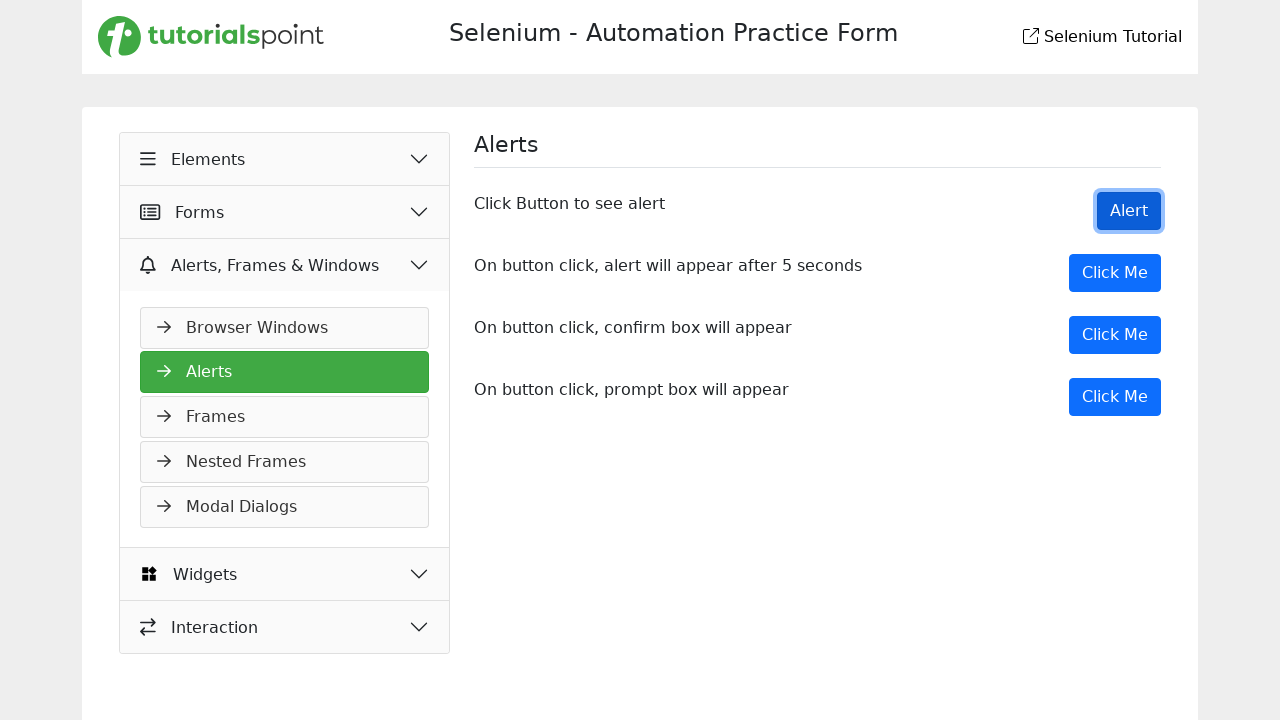